Tests reading tooltip data attribute and entering it into an input field

Starting URL: https://softwaretestingpro.github.io/Automation/Beginner/B-1.17-Tooltip.html

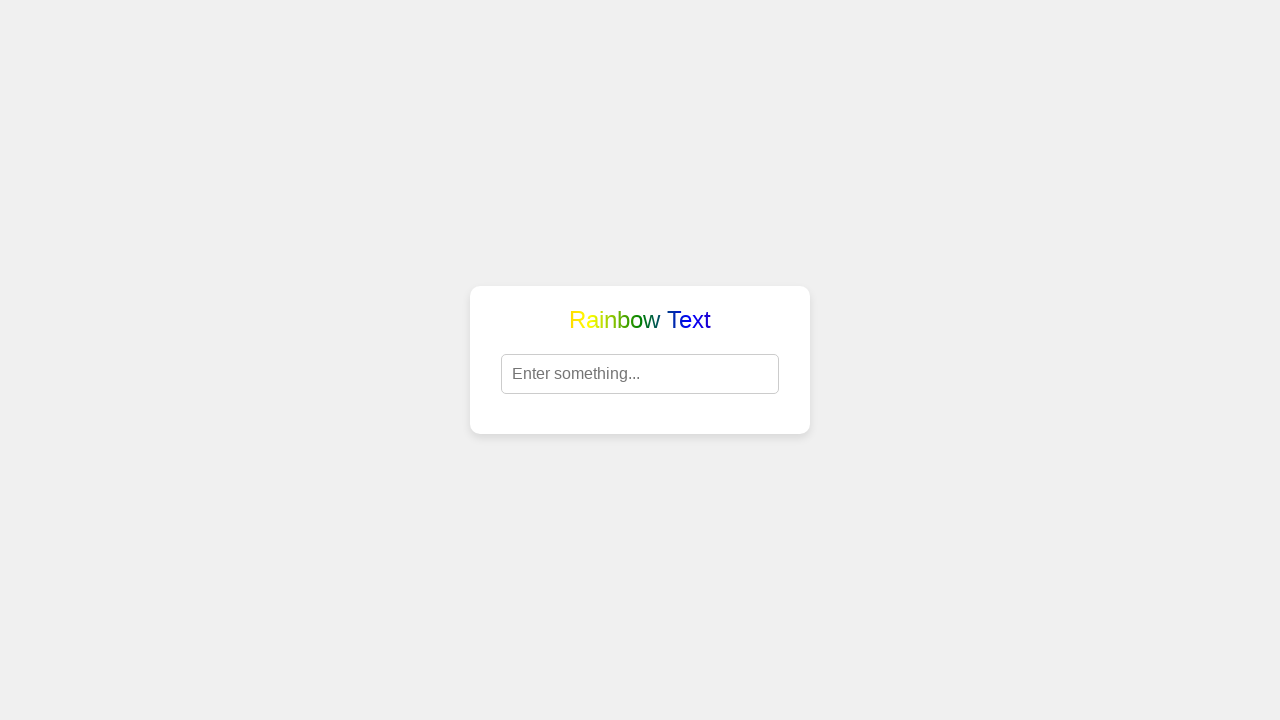

Retrieved tooltip text from data-tooltip attribute of rainbow-text element
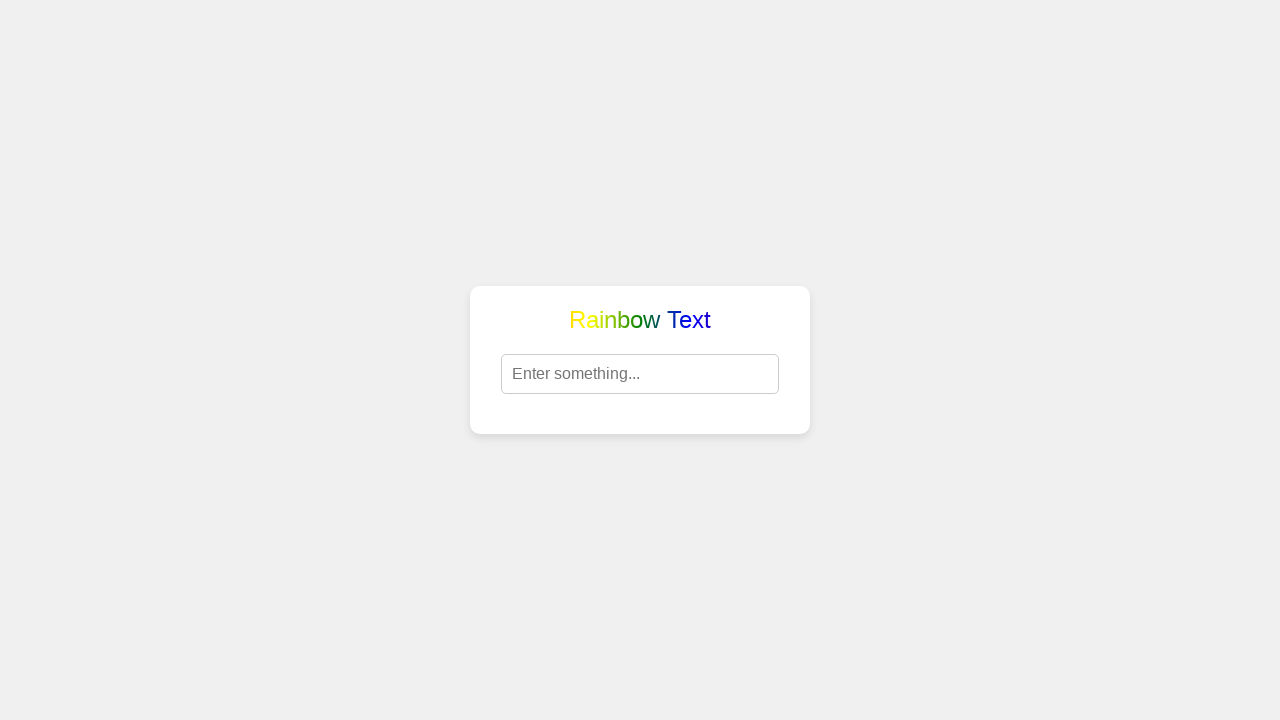

Filled input field with tooltip text on #inputField
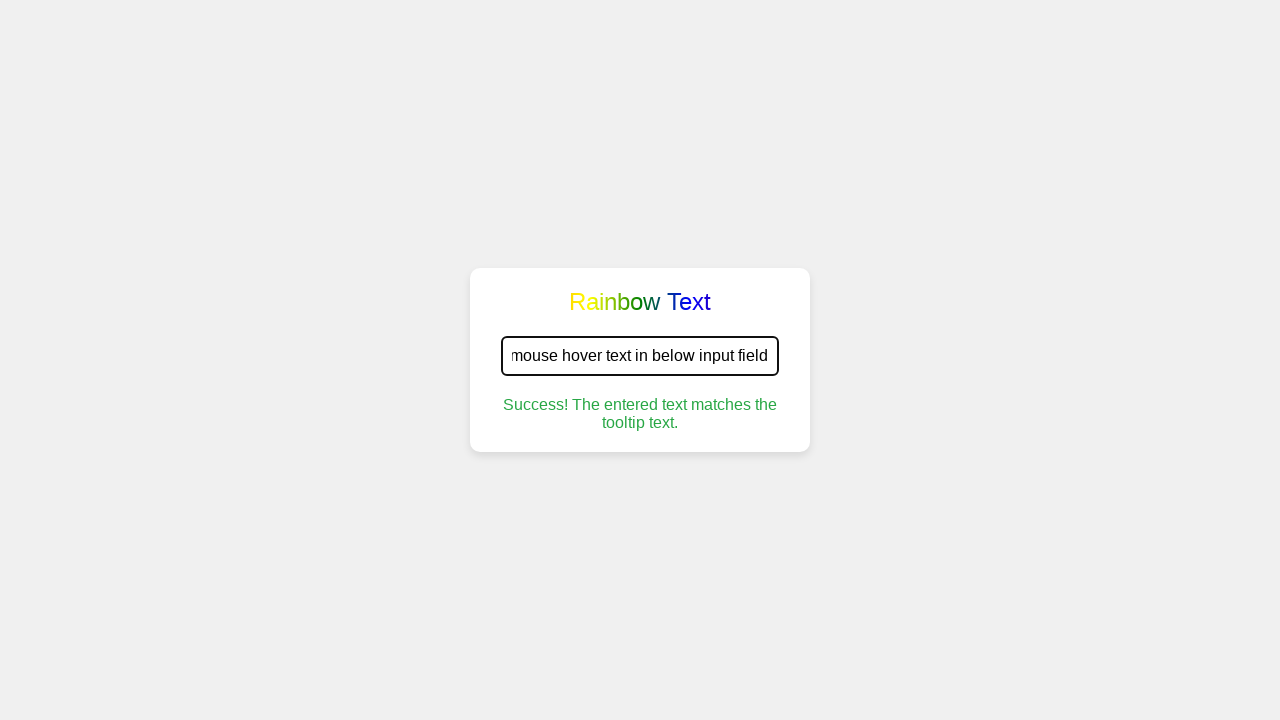

Success message appeared
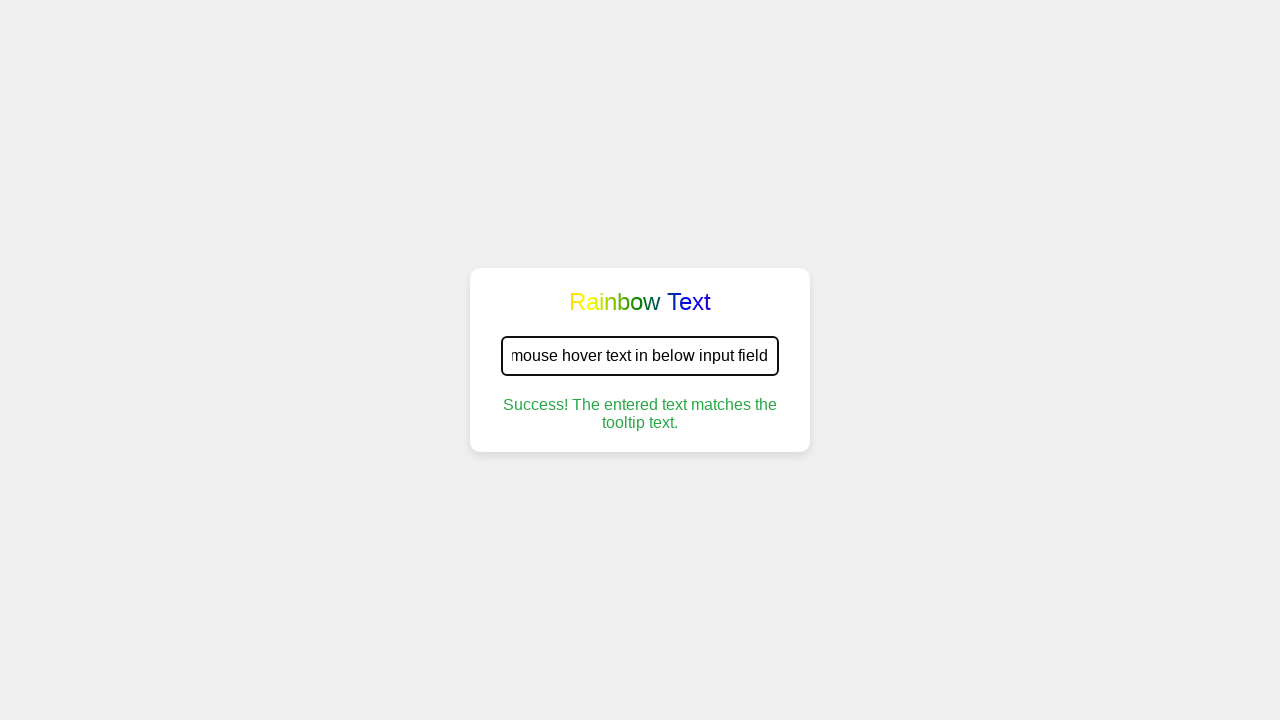

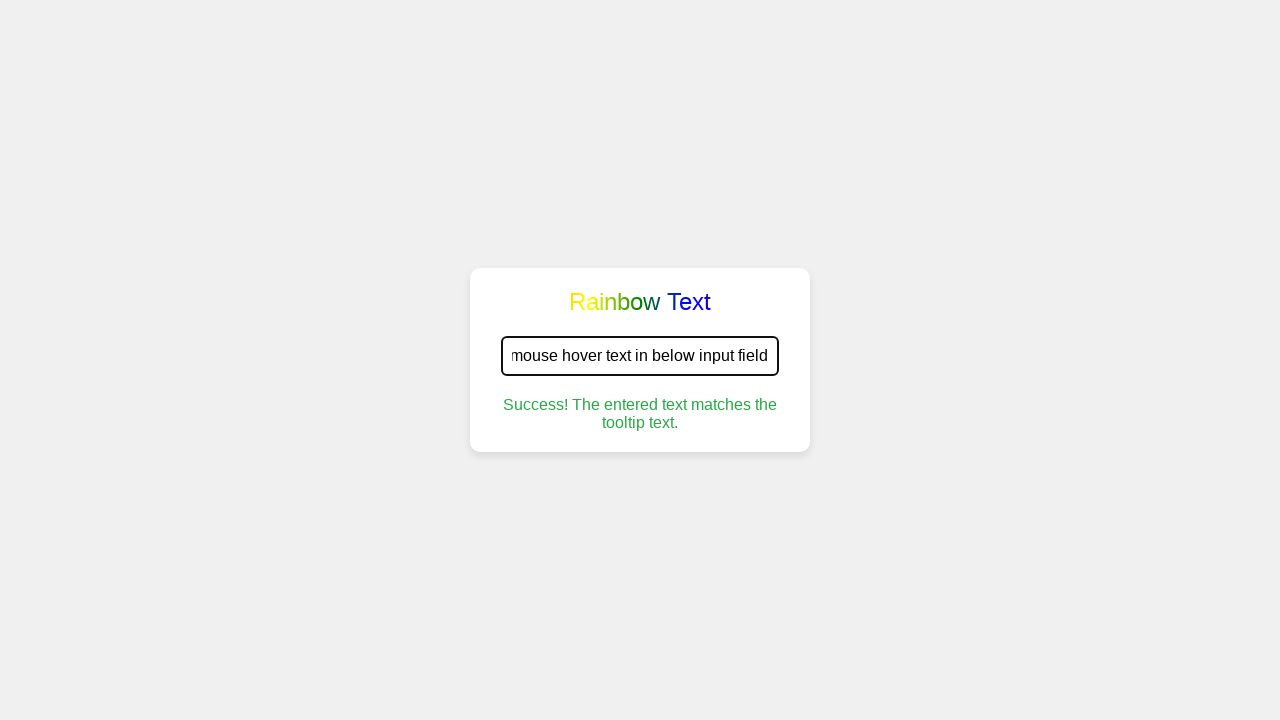